Tests navigation by clicking a link with mathematically calculated text, then fills out a form with name, last name, city, and country fields, and submits it.

Starting URL: http://suninjuly.github.io/find_link_text

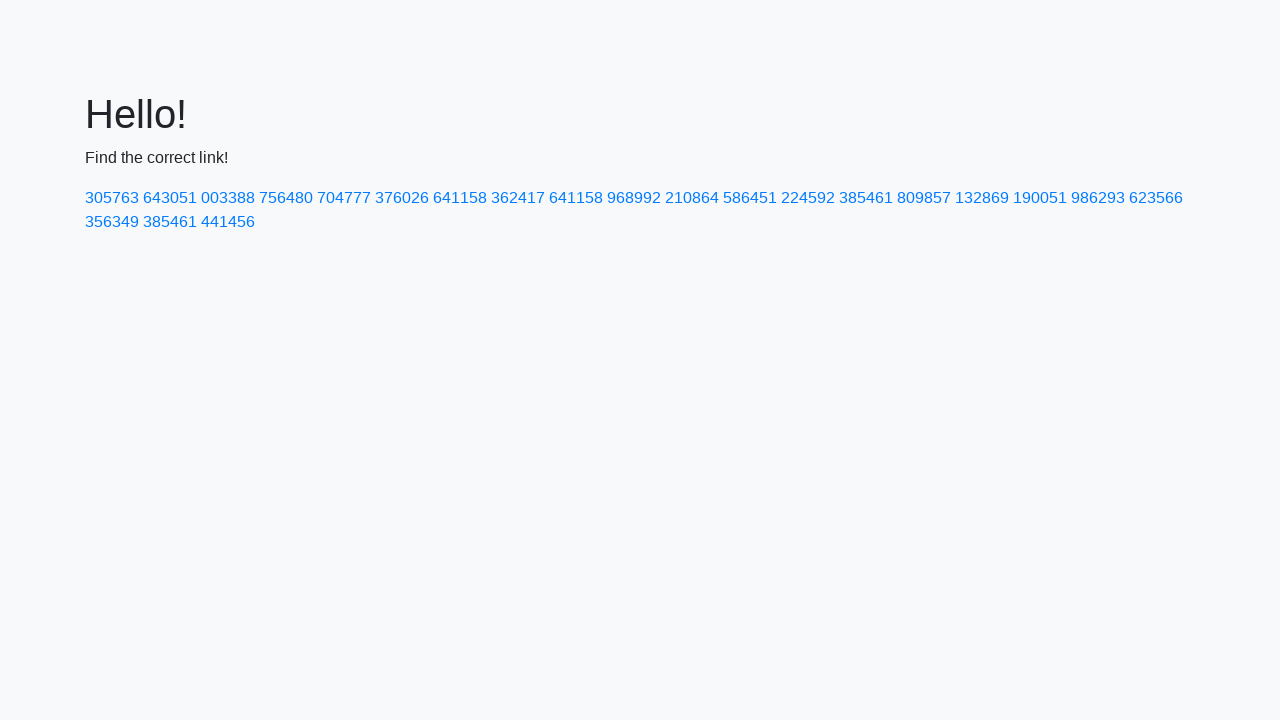

Clicked link with mathematically calculated text '224592' at (808, 198) on a:text-is('224592')
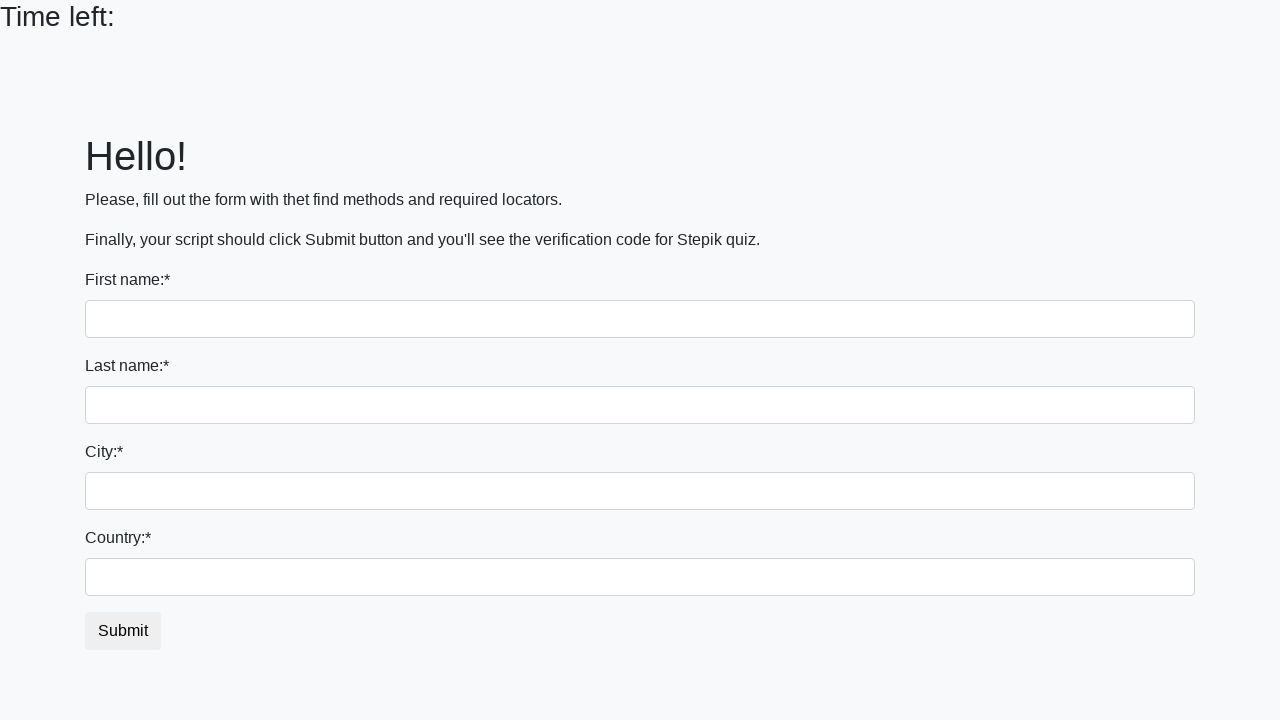

Filled first name field with 'Ivan' on input
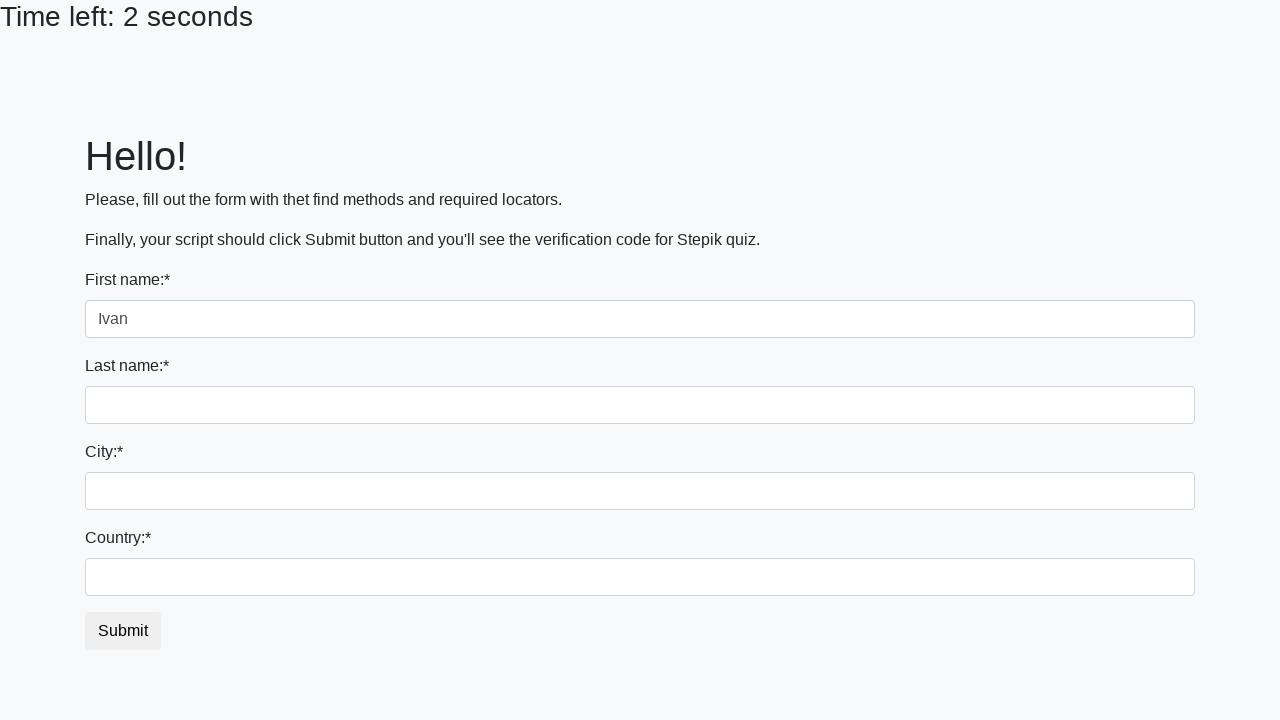

Filled last name field with 'Petrov' on input[name='last_name']
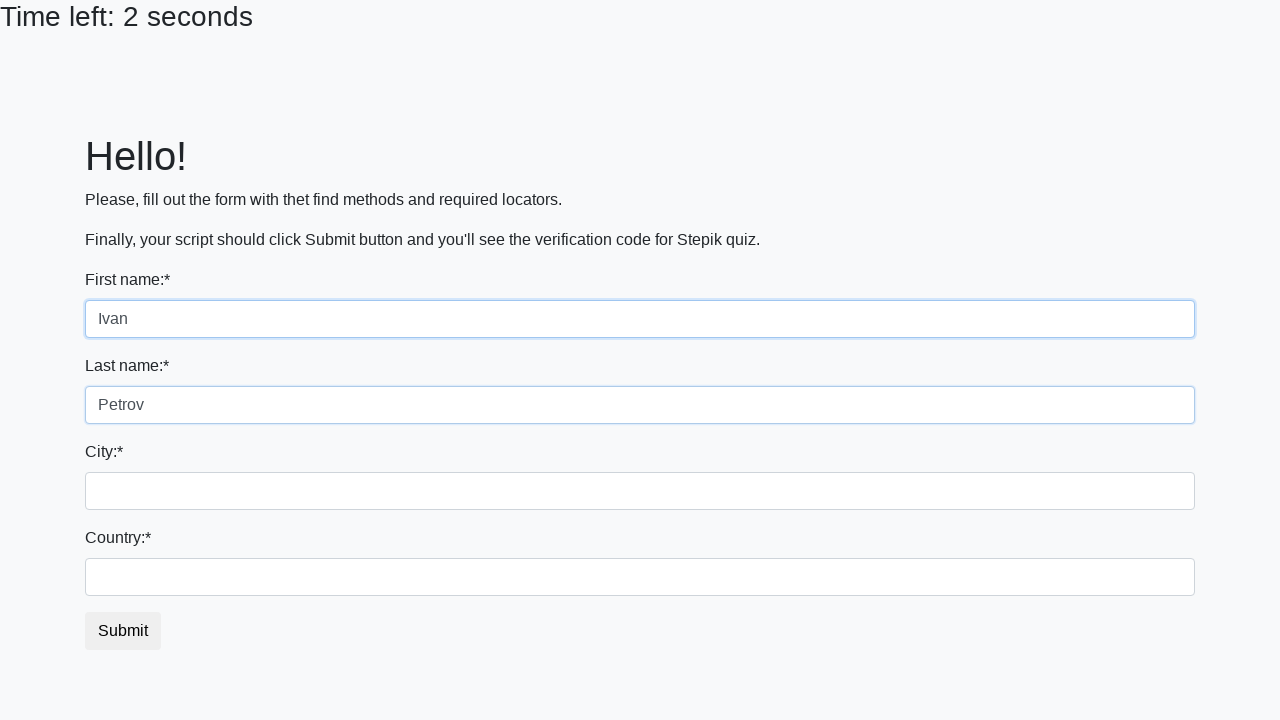

Filled city field with 'Smolensk' on .city
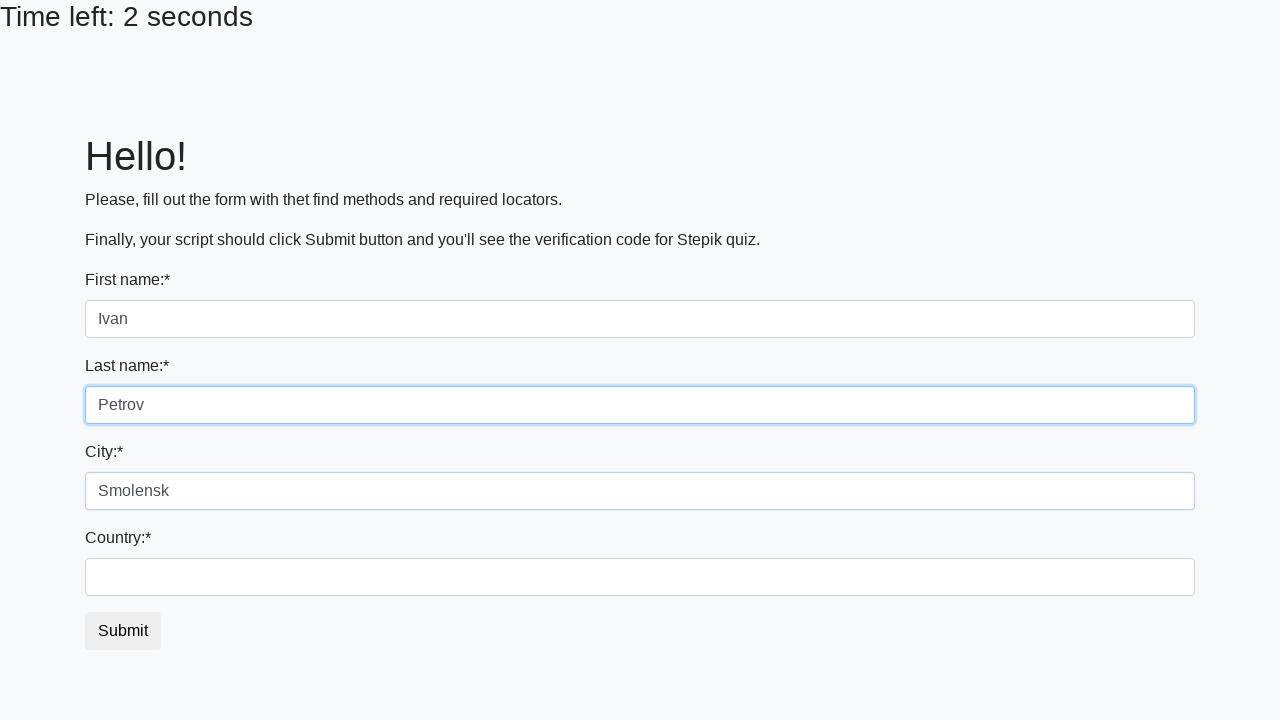

Filled country field with 'Russia' on #country
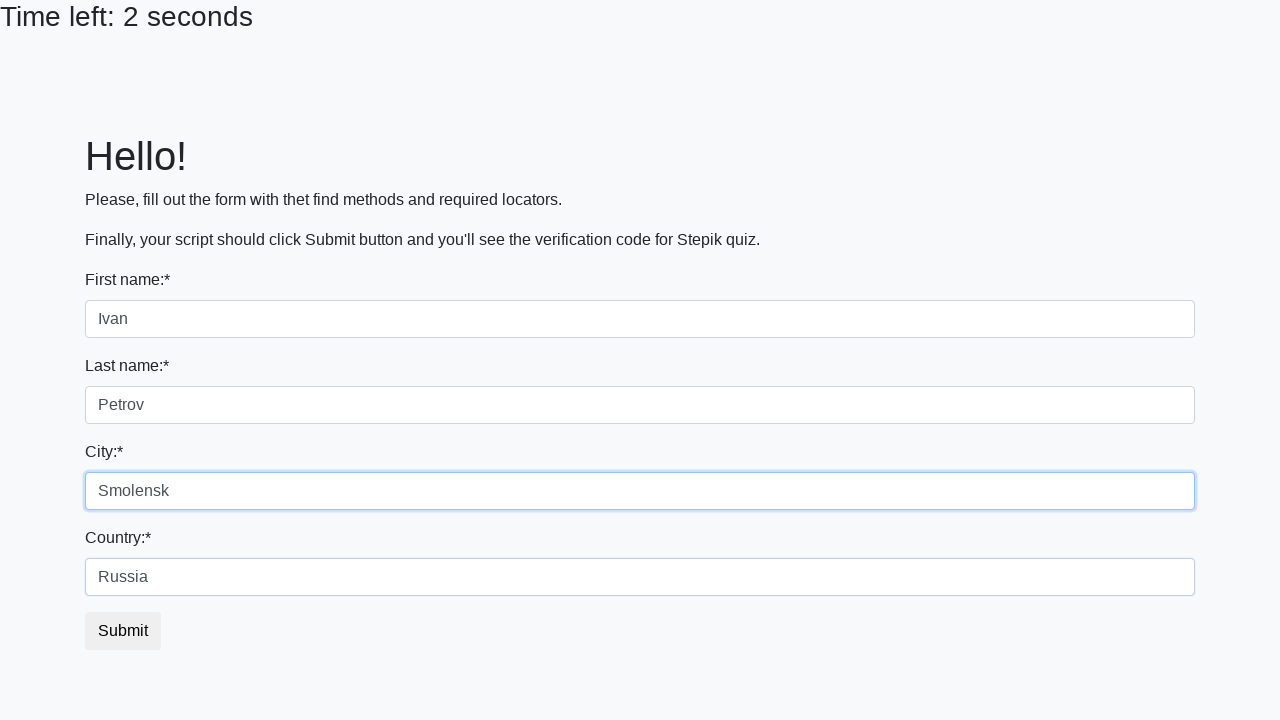

Clicked submit button to submit form at (123, 631) on button.btn
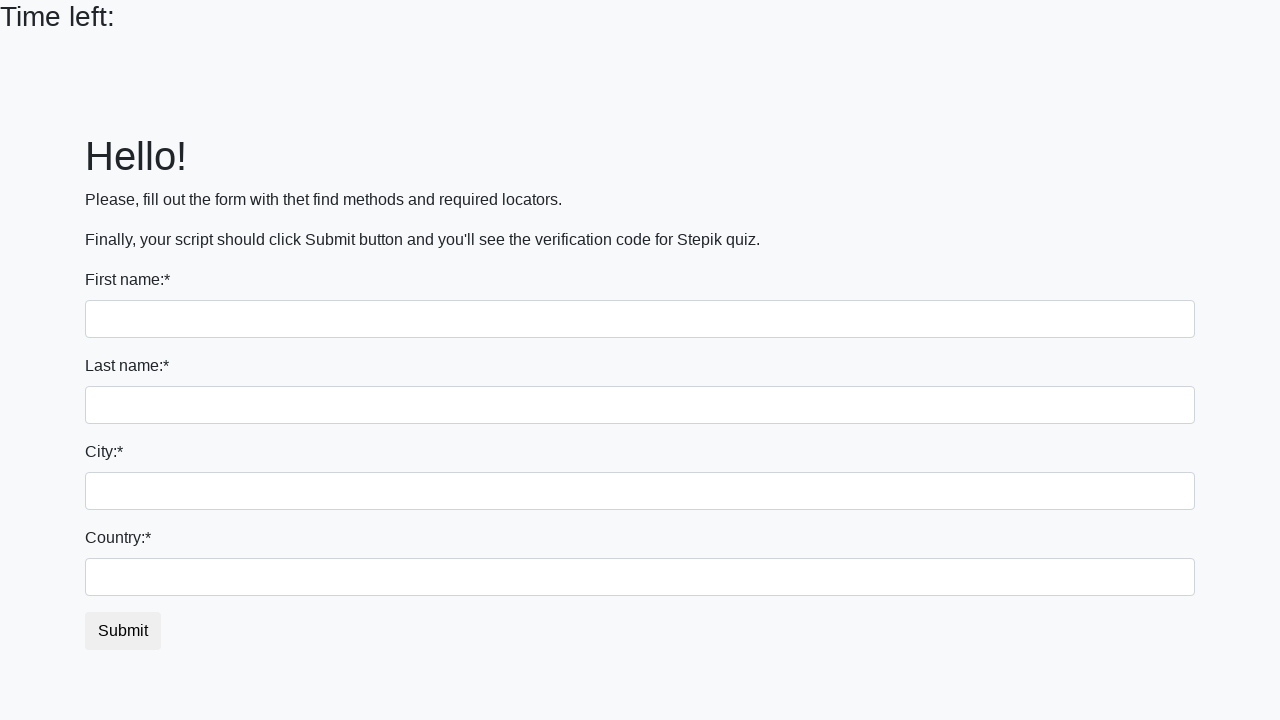

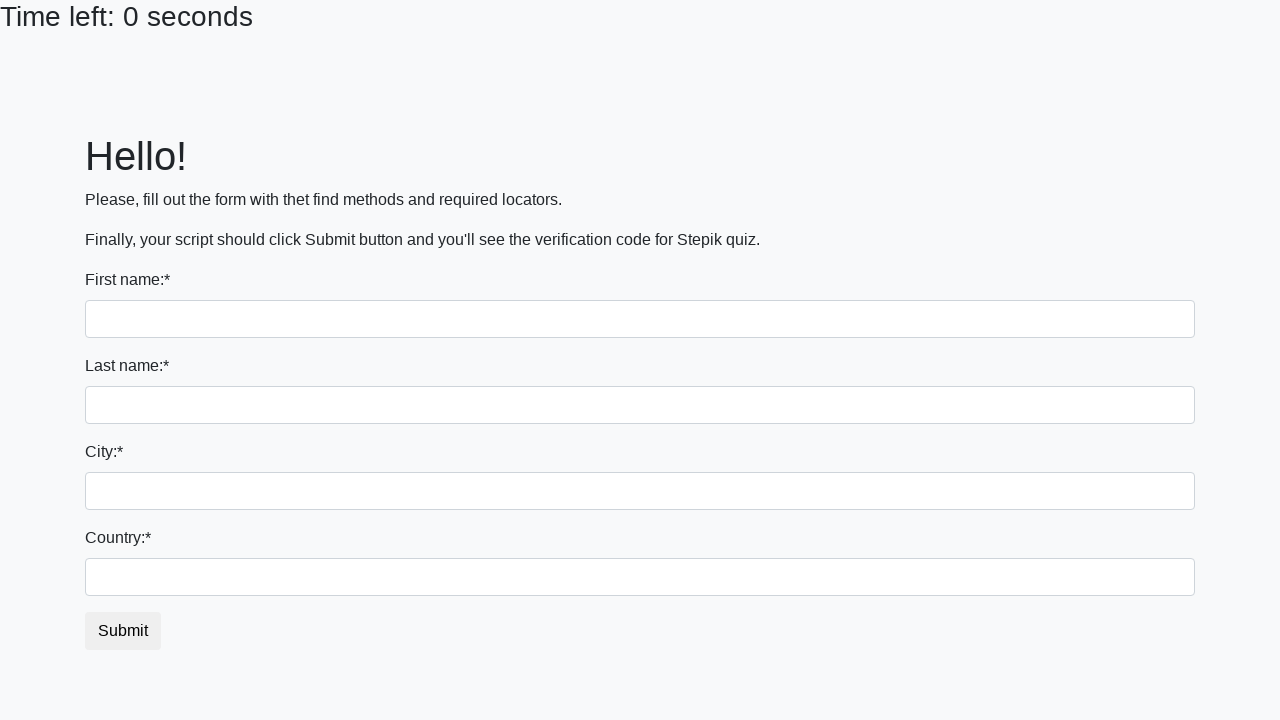